Tests radio button selection functionality by navigating to a demo page, selecting the "Female" radio button, clicking "Get Value" button, and verifying the displayed message

Starting URL: https://lambdatest.com/selenium-playground/

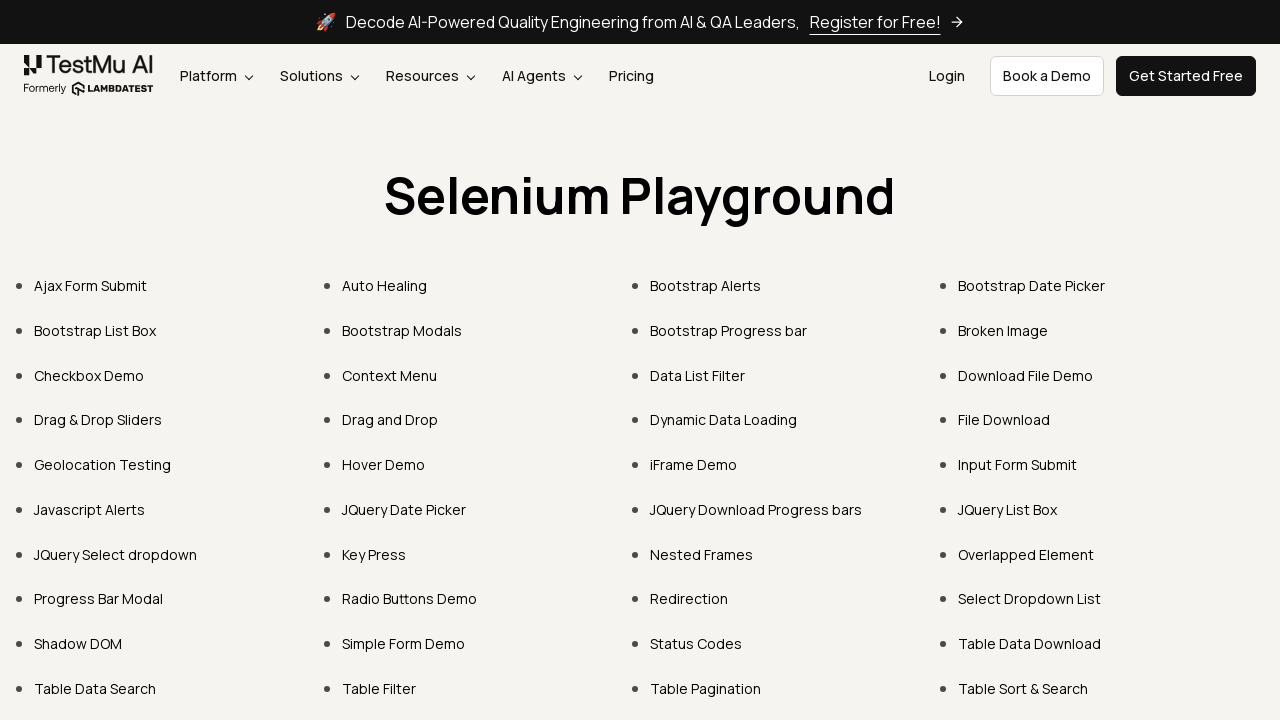

Clicked on 'Radio Buttons Demo' link at (410, 599) on text=Radio Buttons Demo
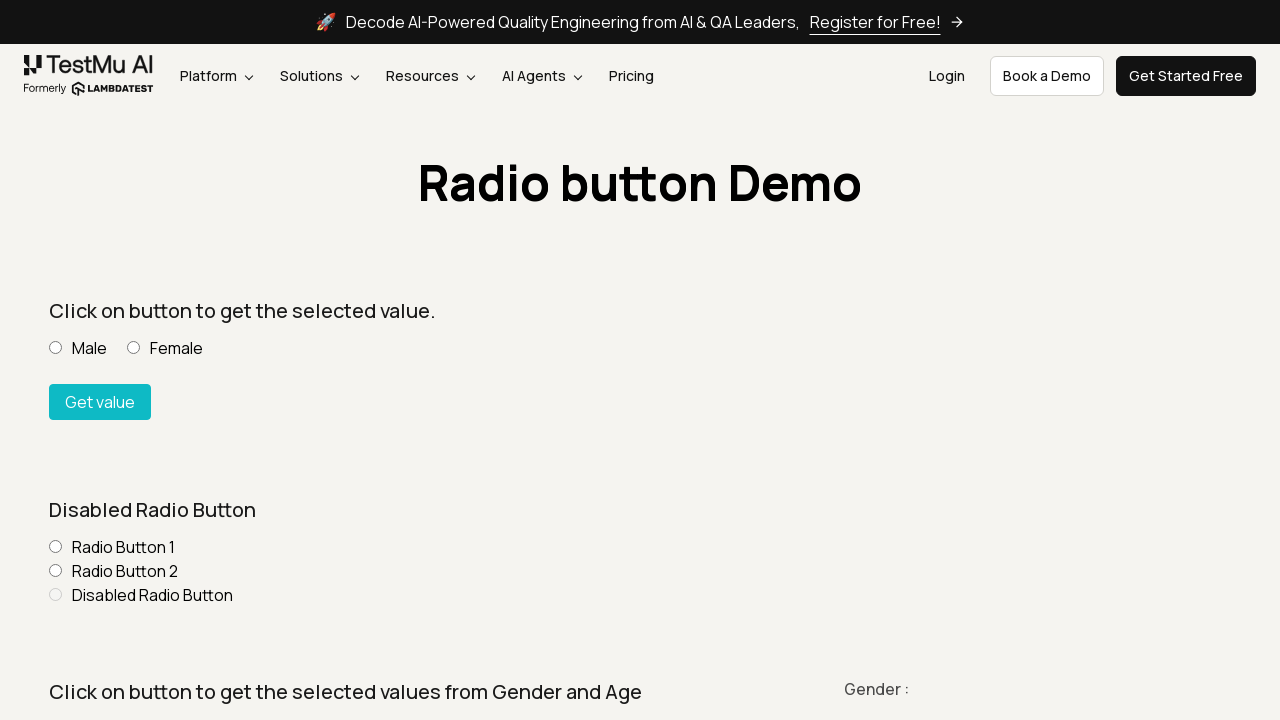

Selected 'Female' radio button at (134, 348) on input[value='Female']
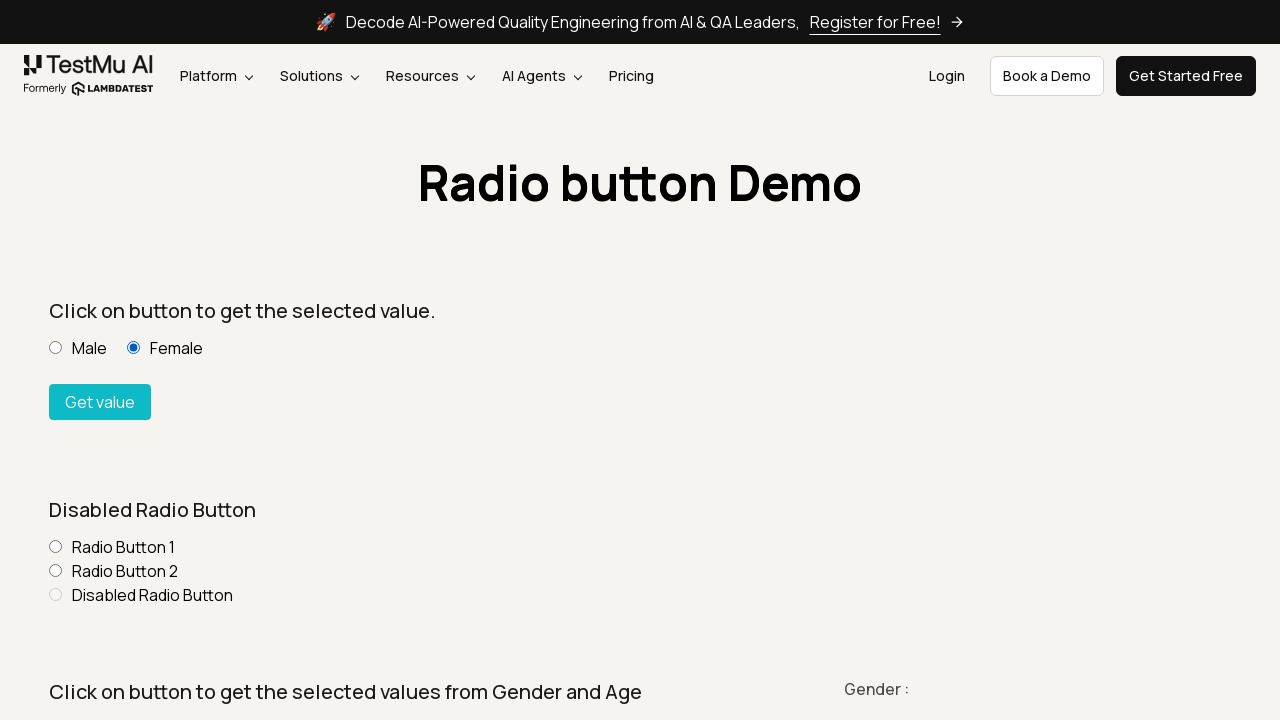

Clicked 'Get Value' button at (100, 402) on #buttoncheck
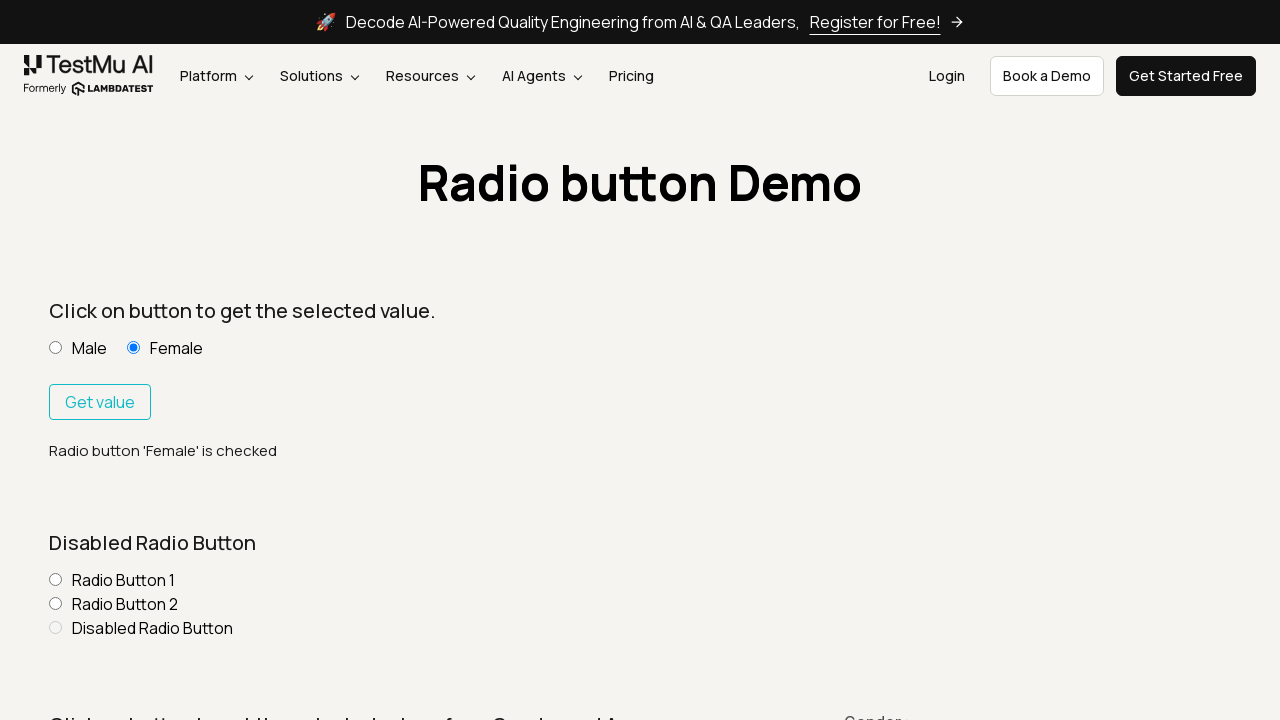

Radio button result message loaded
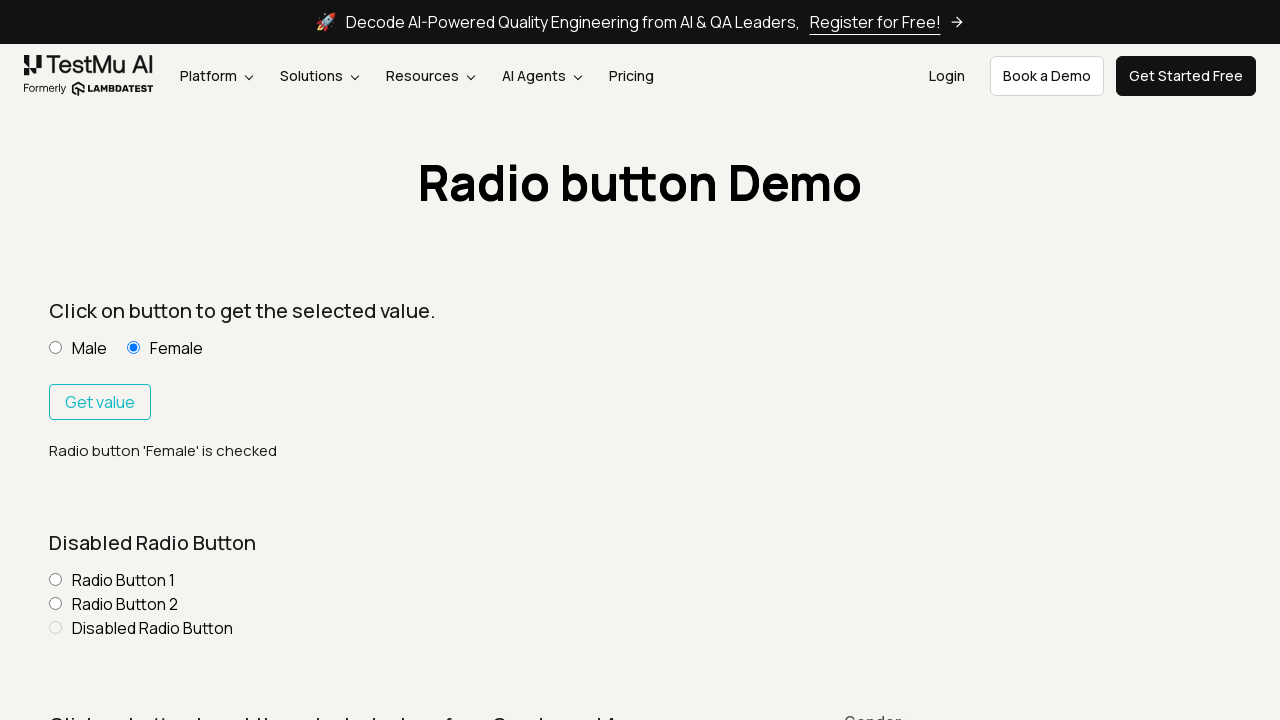

Located radio button result message element
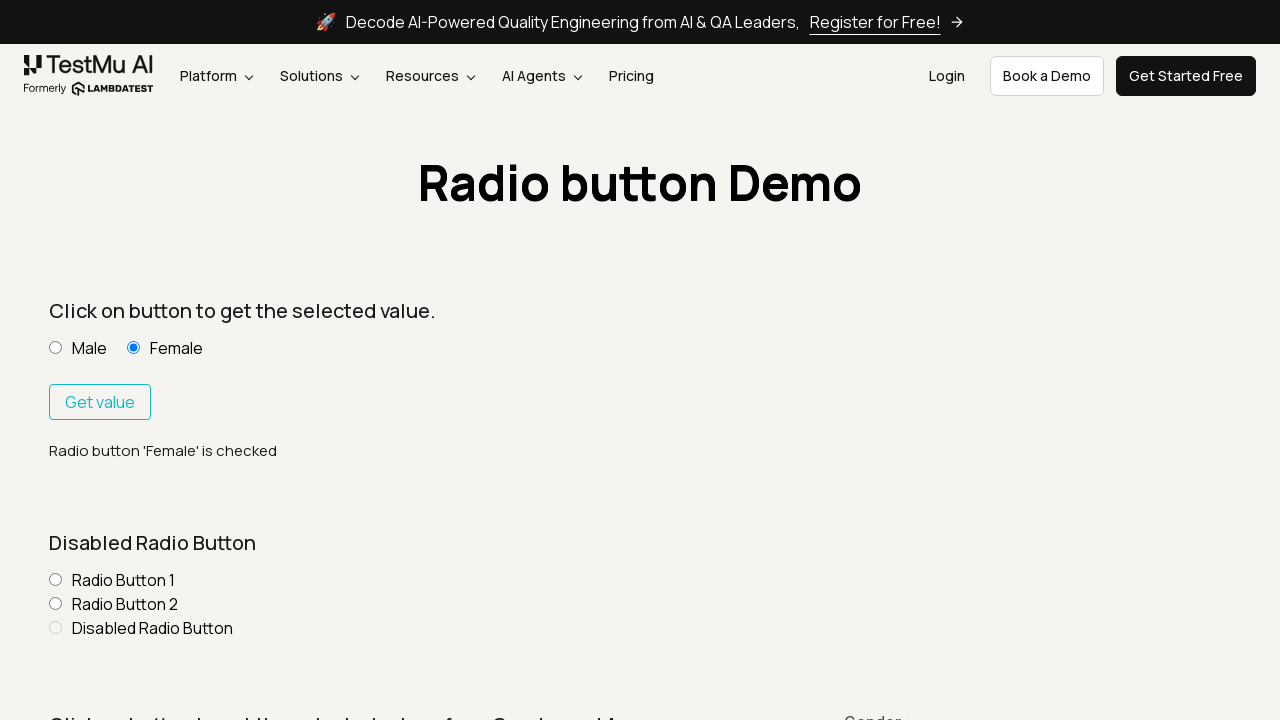

Verified message displays 'Radio button 'Female' is checked'
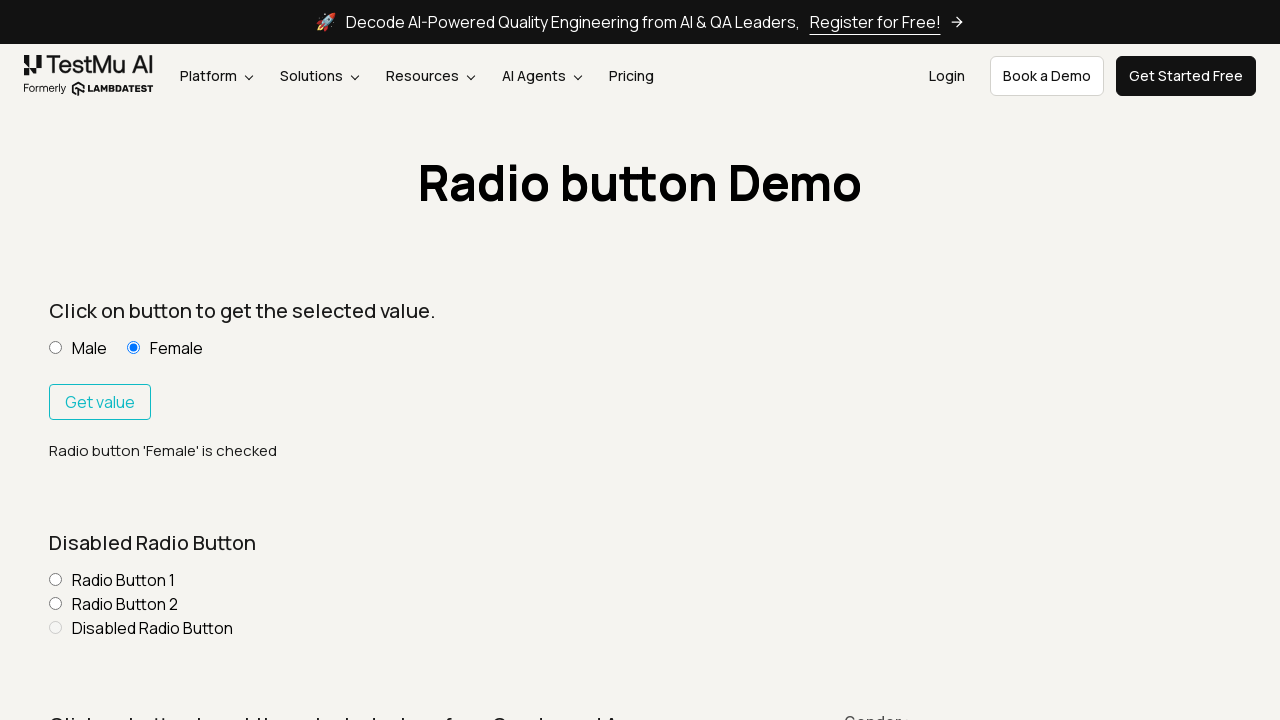

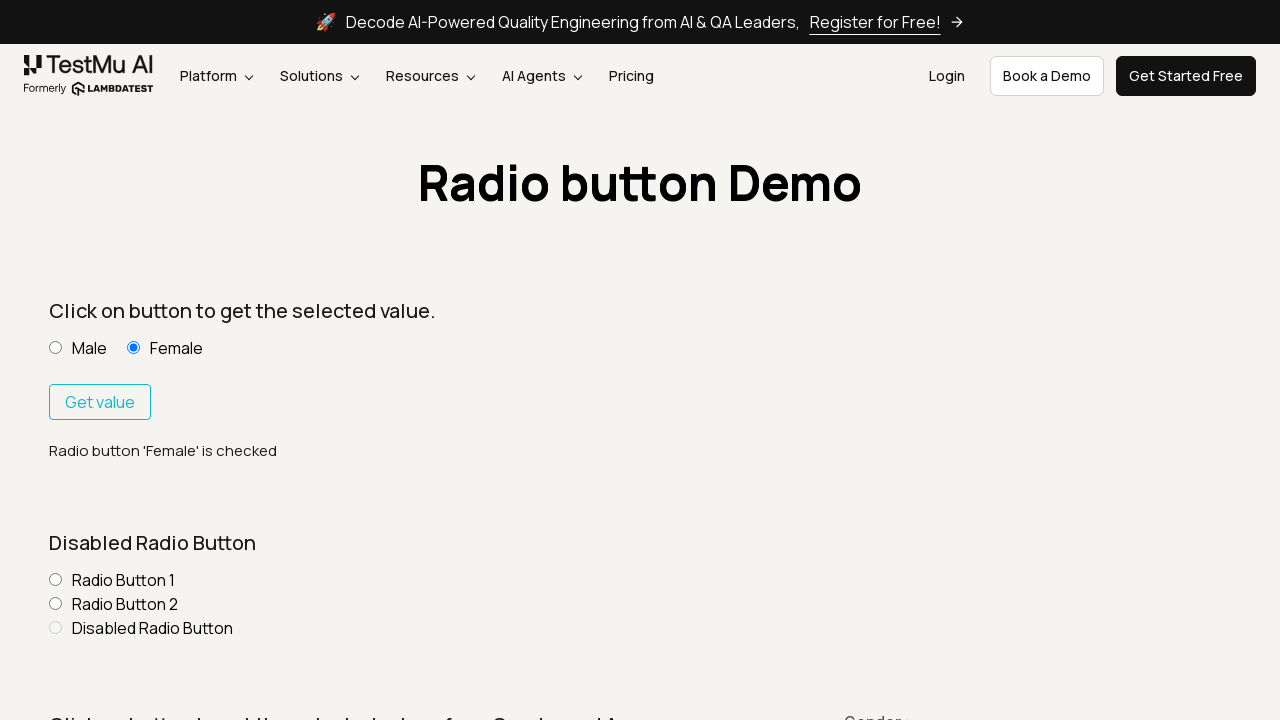